Tests checkbox and radio button interactions on an automation practice page by clicking two checkboxes and selecting a radio button

Starting URL: https://rahulshettyacademy.com/AutomationPractice/

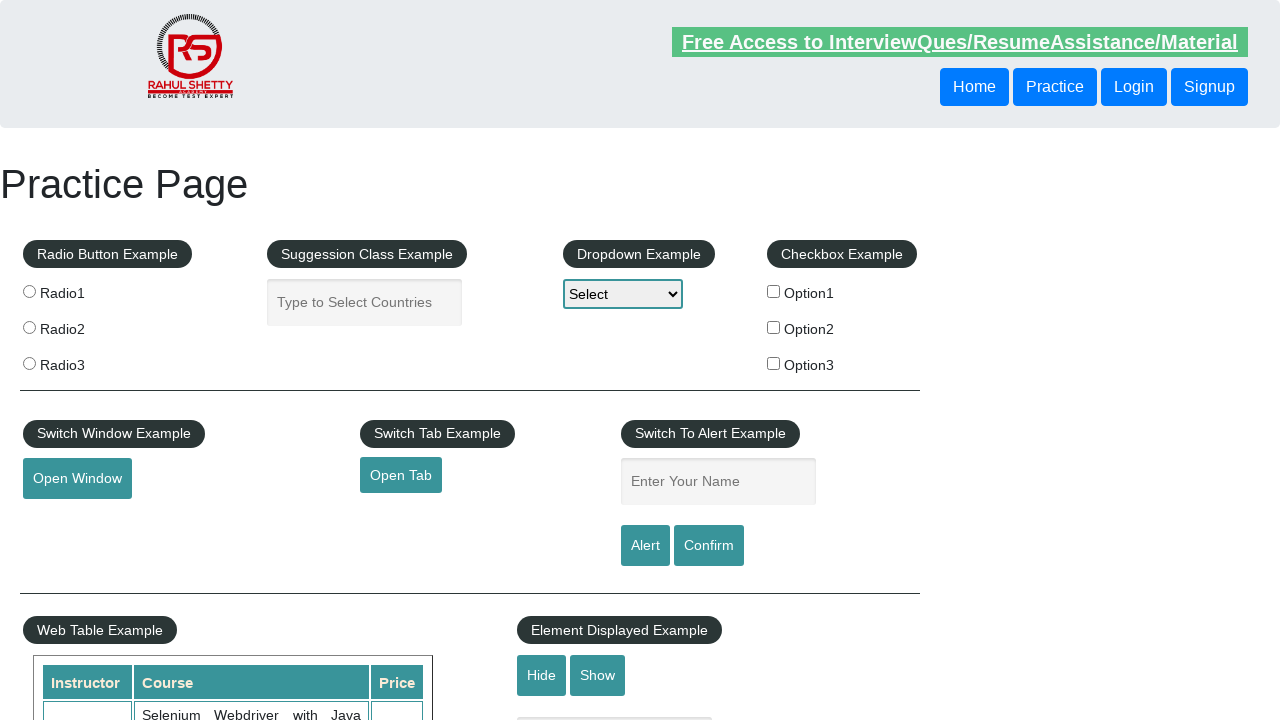

Clicked first checkbox (checkBoxOption1) at (774, 291) on #checkBoxOption1
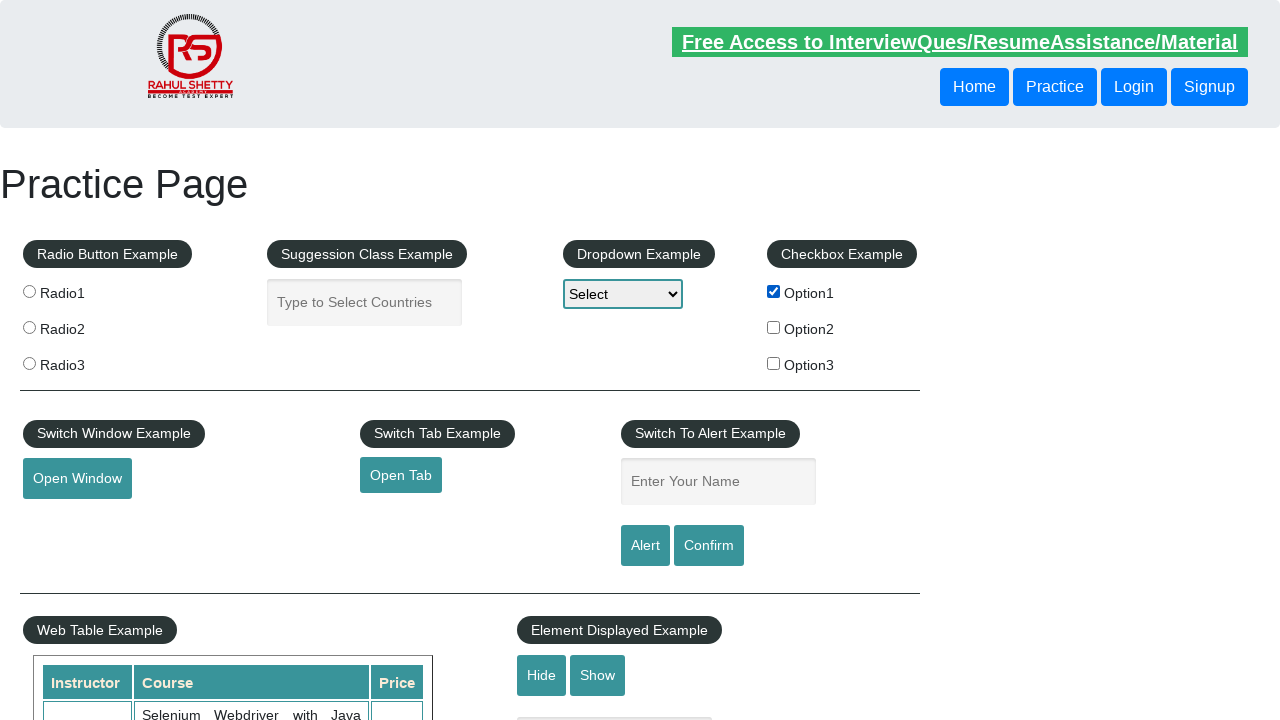

Clicked second checkbox (checkBoxOption2) at (774, 327) on [name='checkBoxOption2']
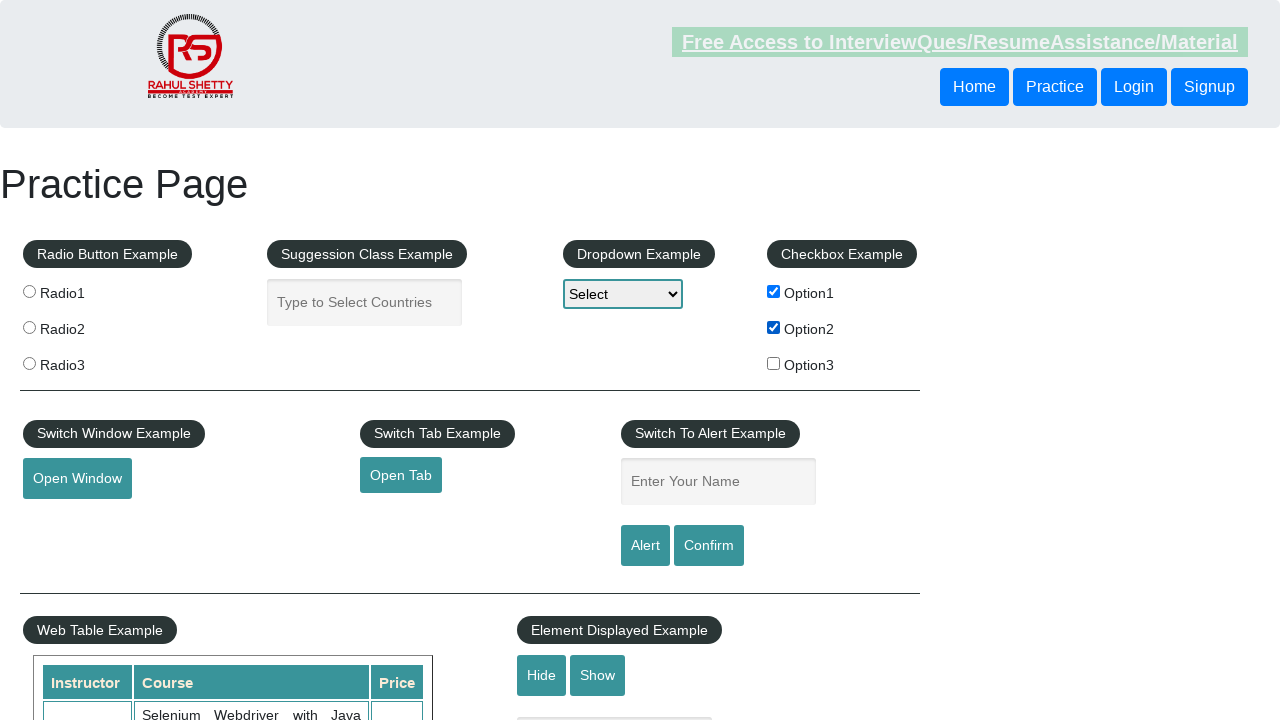

Clicked second radio button (radio2) at (29, 327) on [value='radio2']
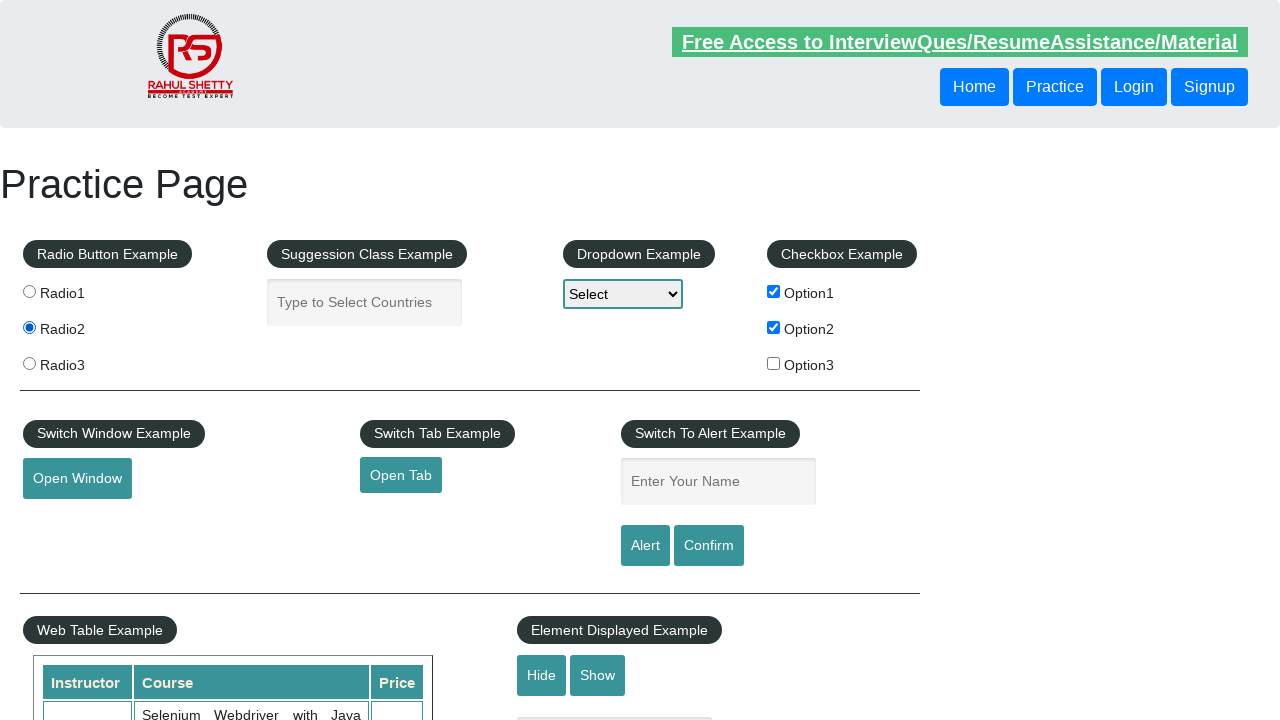

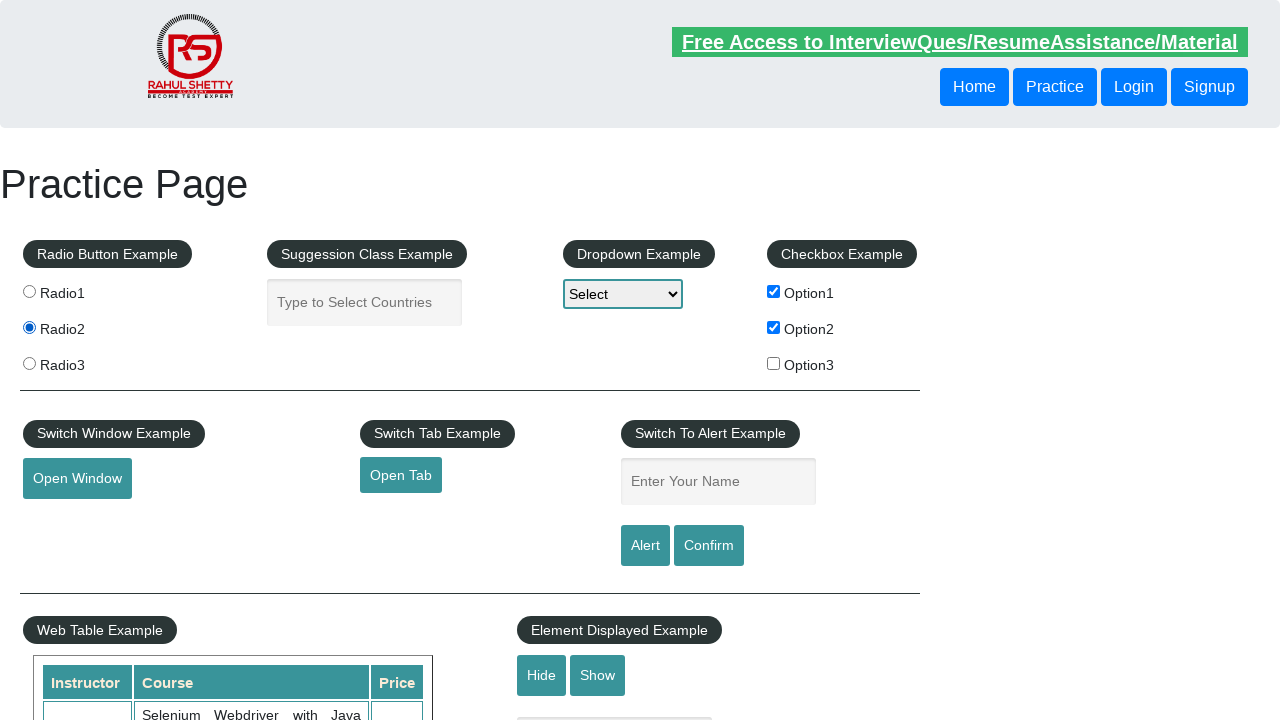